Tests dynamic loading functionality by clicking a start button and waiting for content to appear

Starting URL: https://the-internet.herokuapp.com/dynamic_loading/1

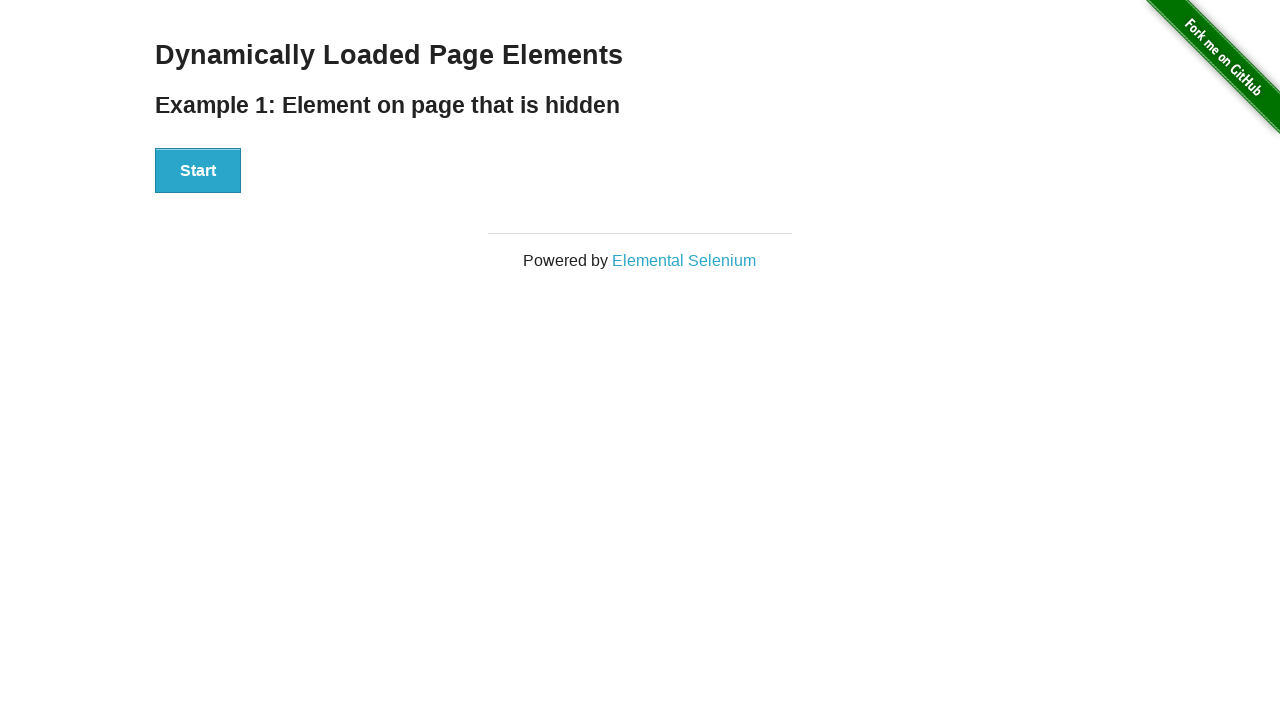

Clicked start button to trigger dynamic loading at (198, 171) on [id='start'] button
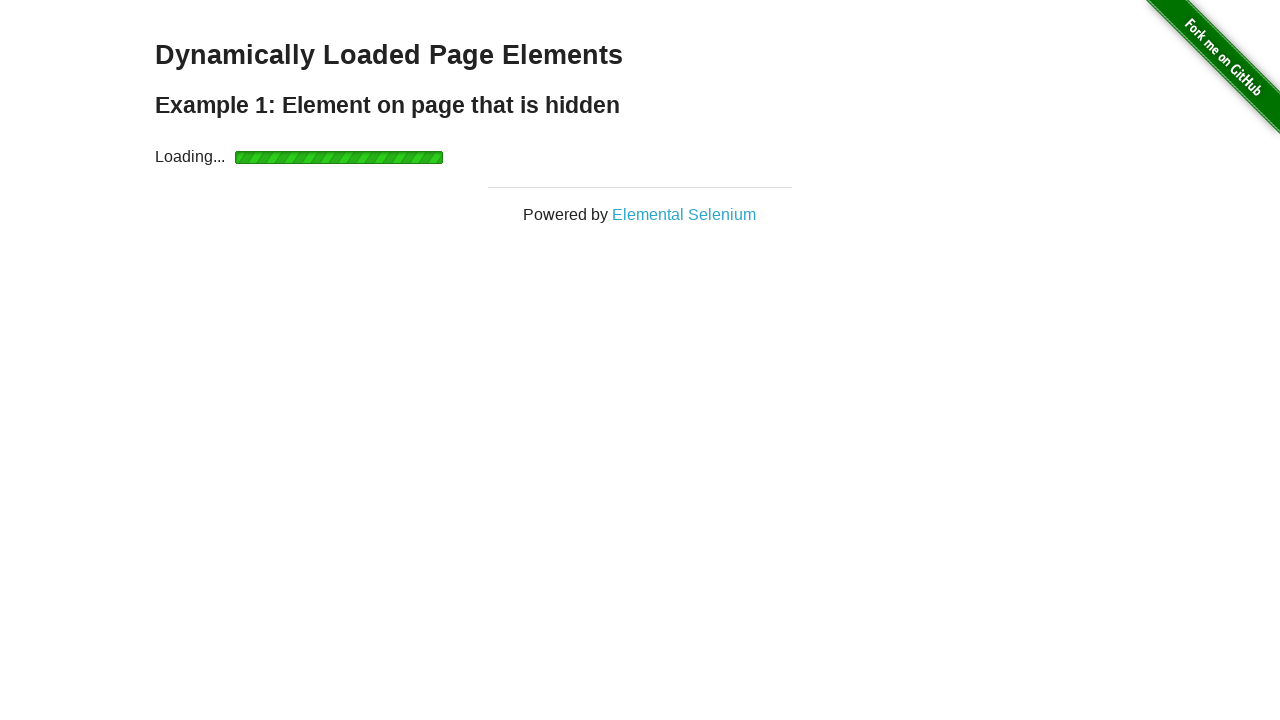

Dynamic content loaded - finish element appeared
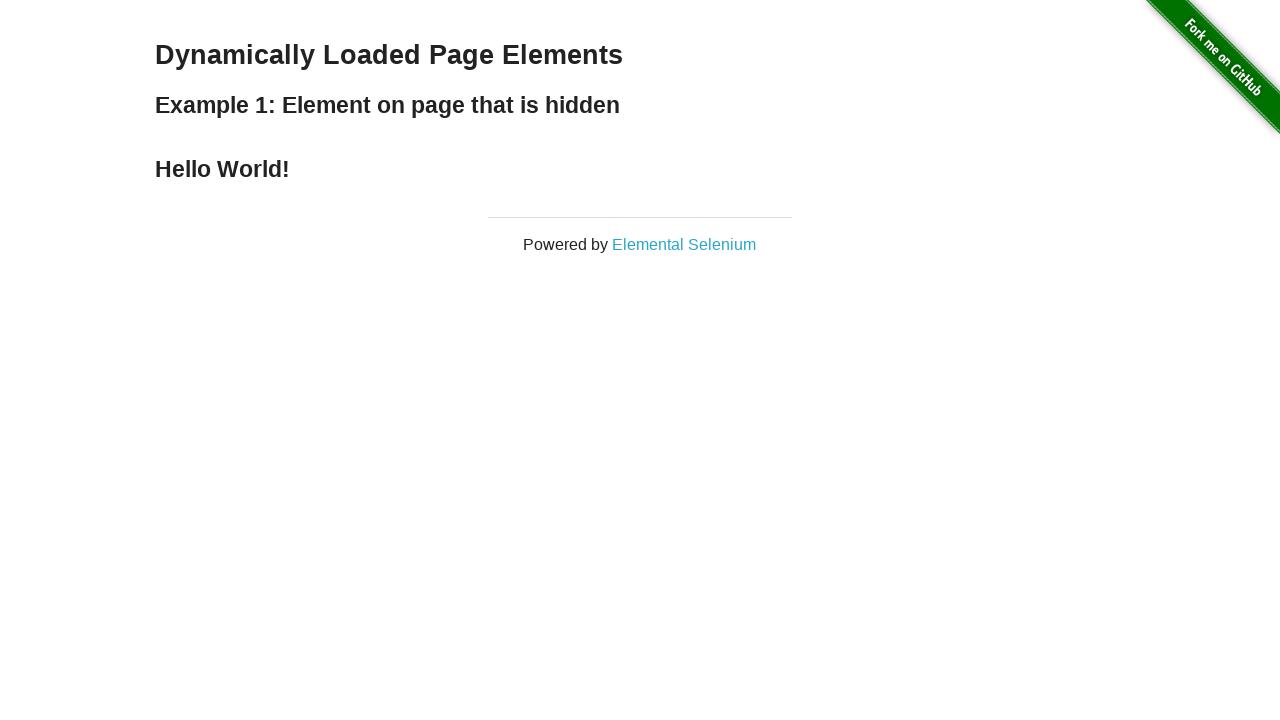

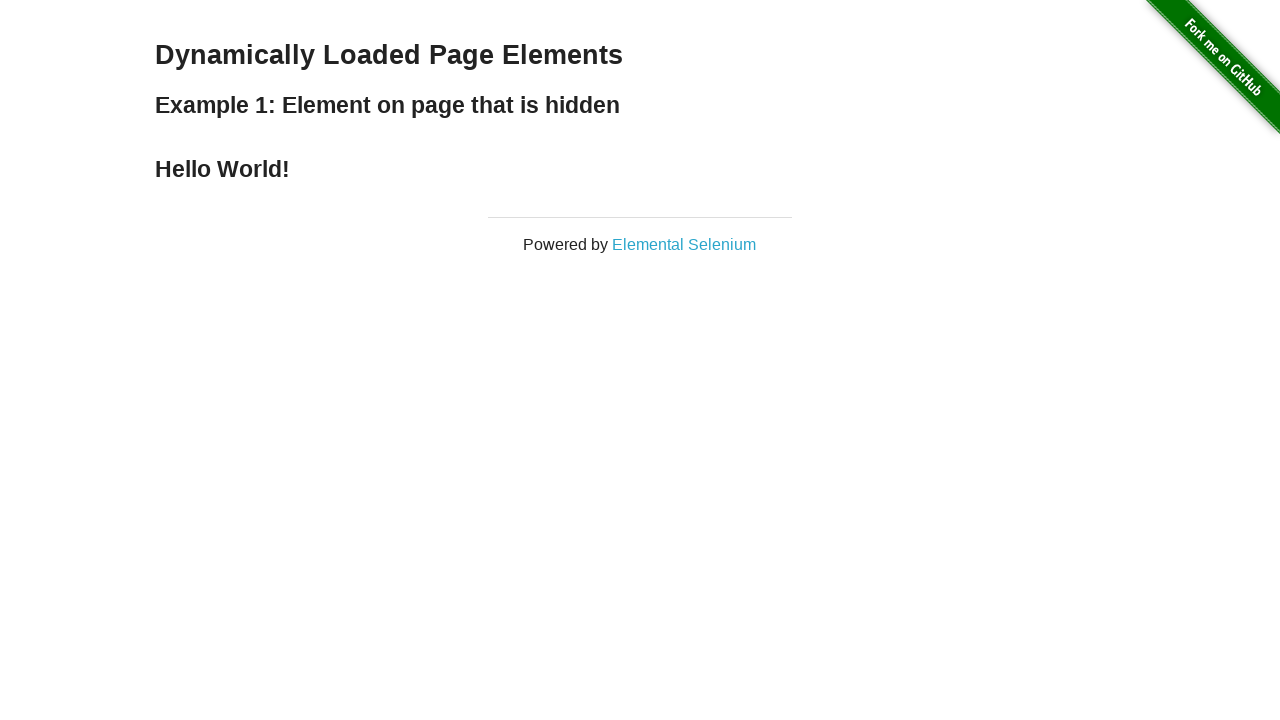